Reads two numbers from the page, adds them together, and enters the sum as the result

Starting URL: https://obstaclecourse.tricentis.com/Obstacles/78264

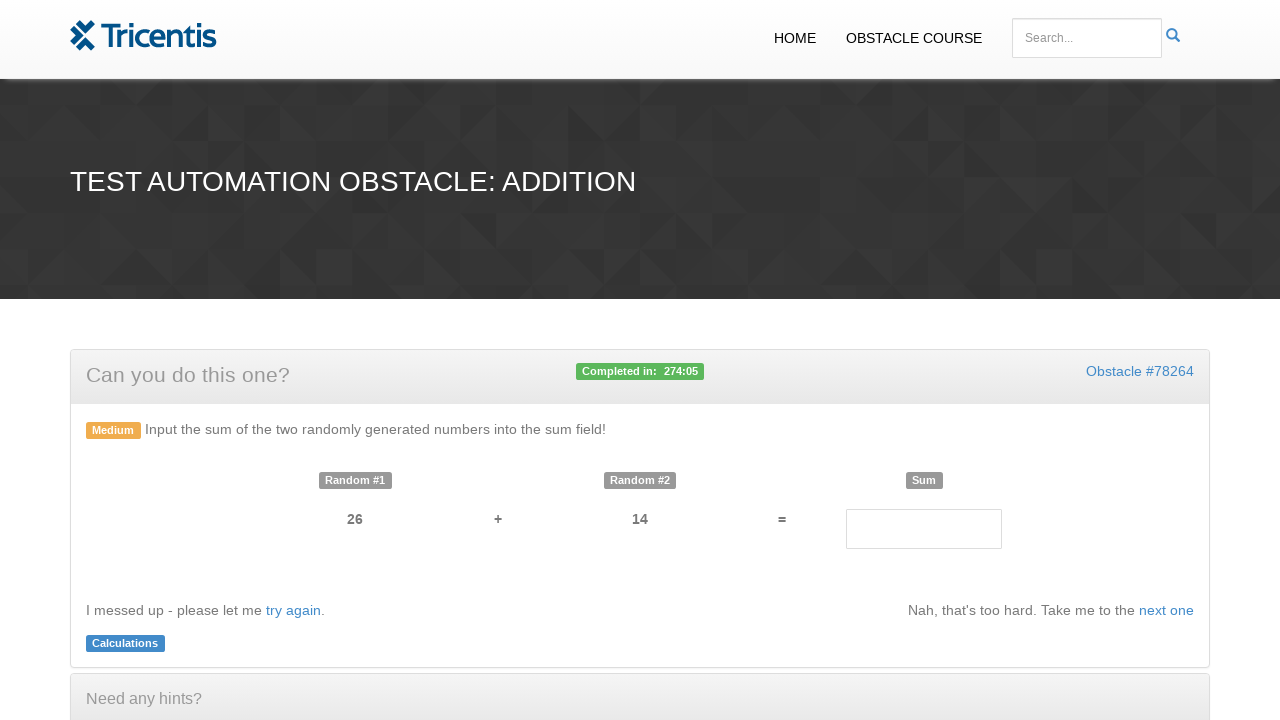

Read first number from page
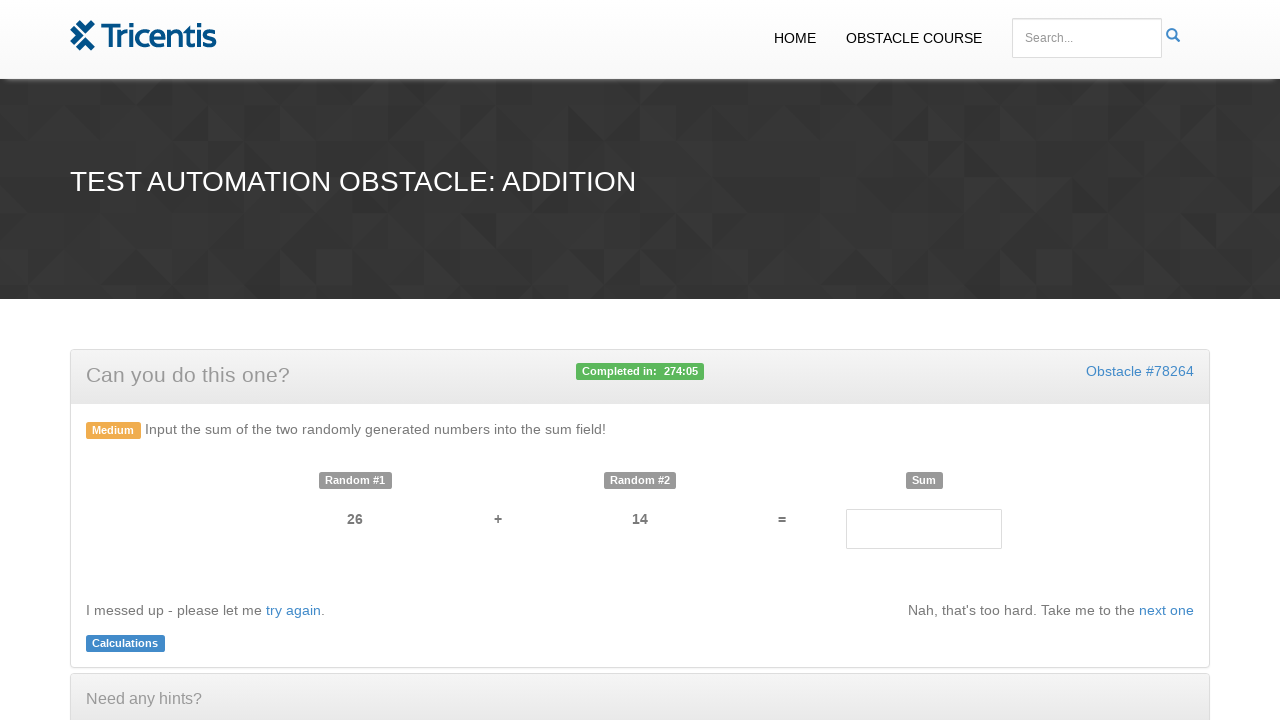

Read second number from page
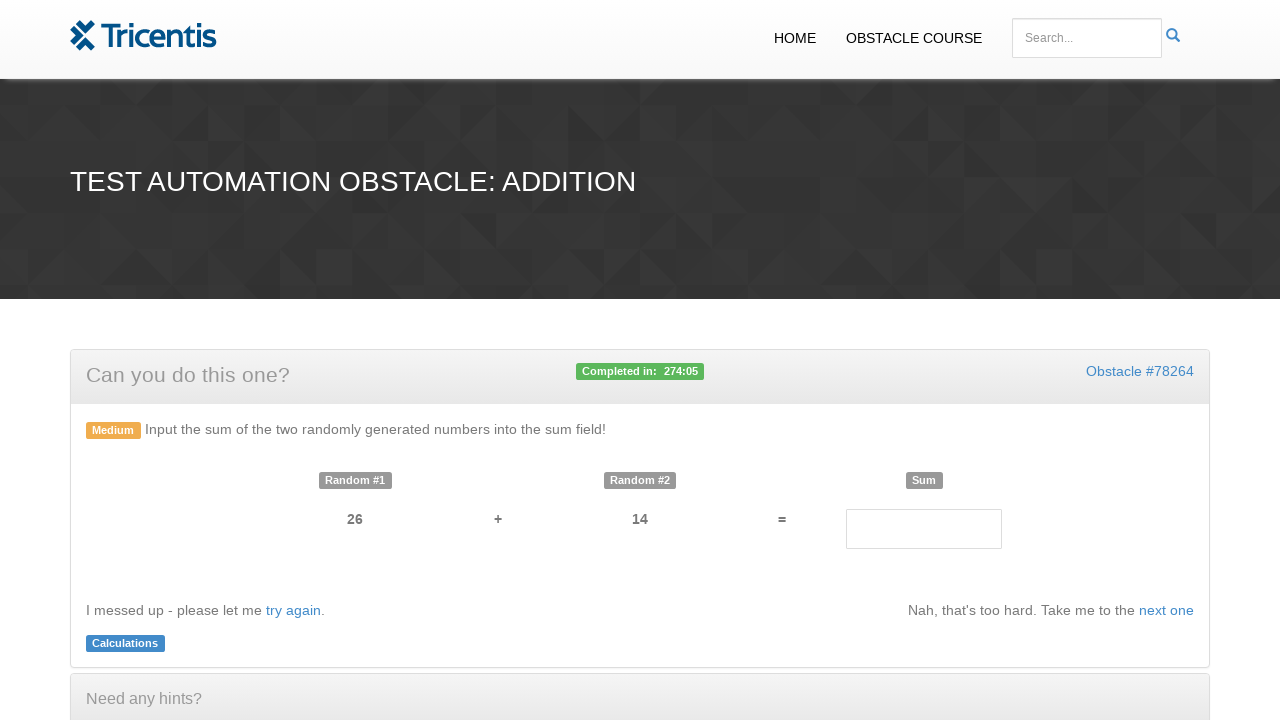

Entered sum of 26 + 14 = 40 into result field on #result
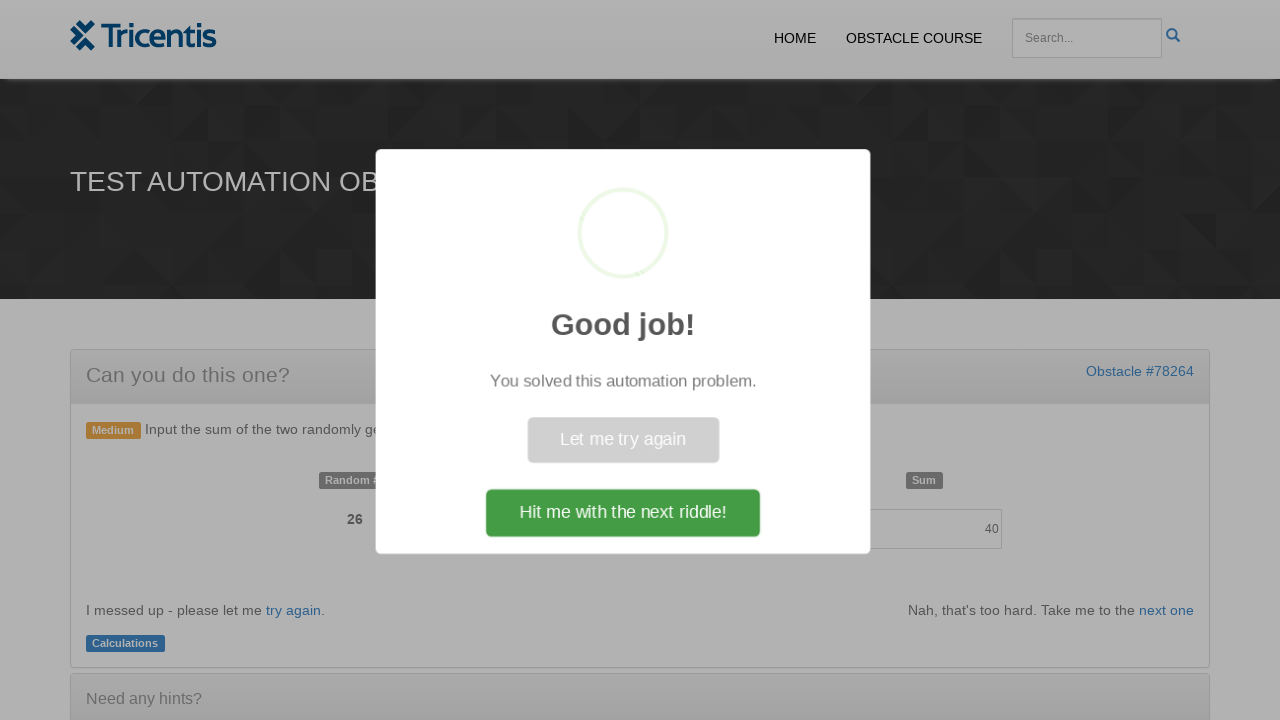

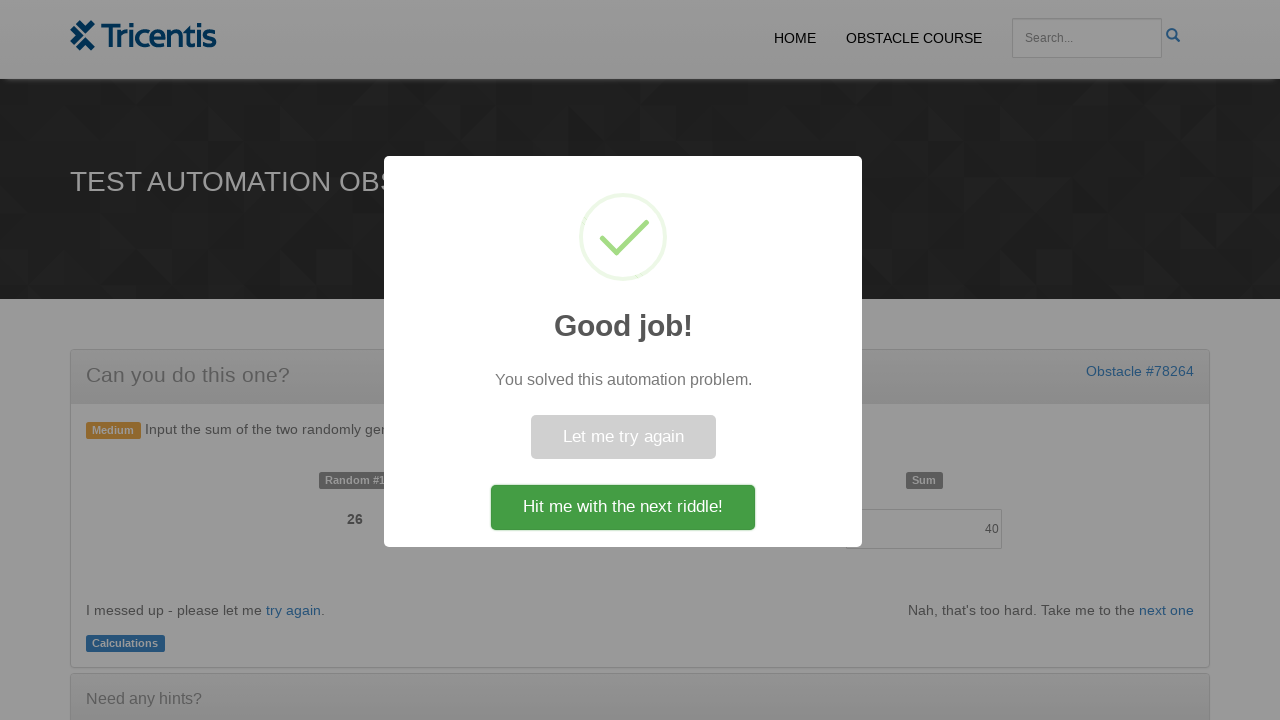